Tests disappearing elements page by refreshing until a 5th menu item appears and clicking it to verify it leads to a Not Found page

Starting URL: https://the-internet.herokuapp.com/disappearing_elements

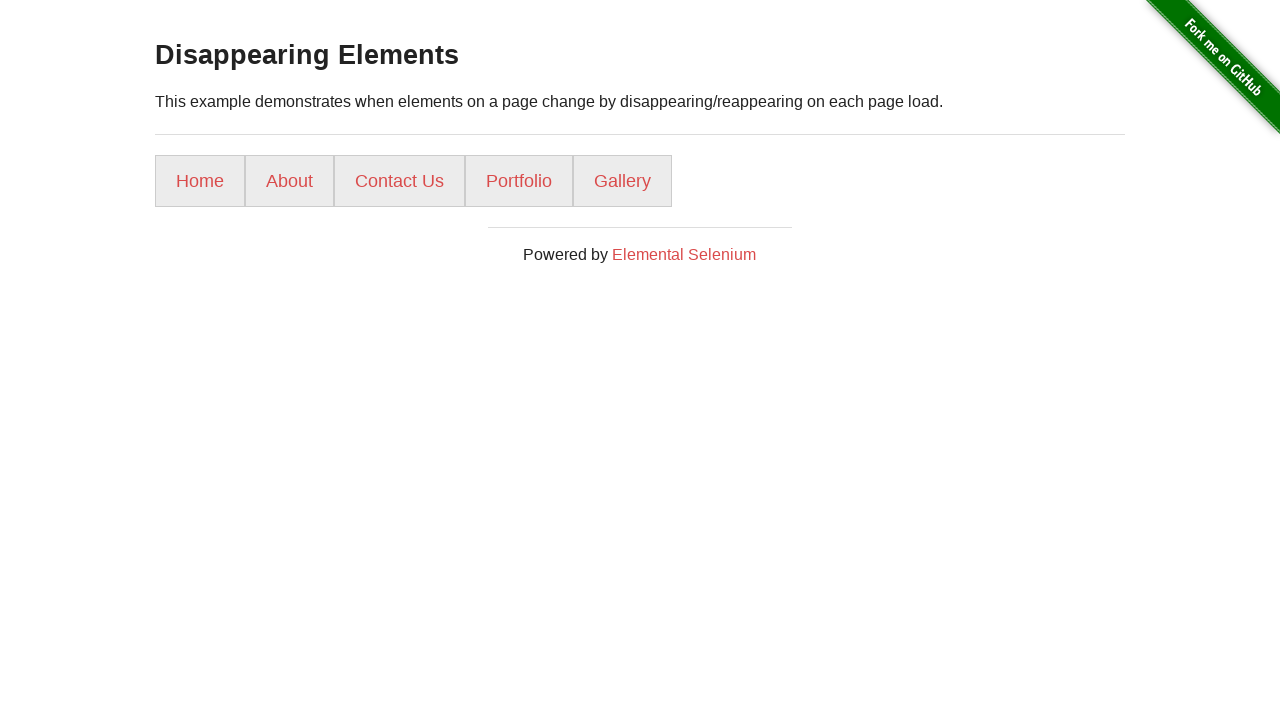

Located the 5th menu item element
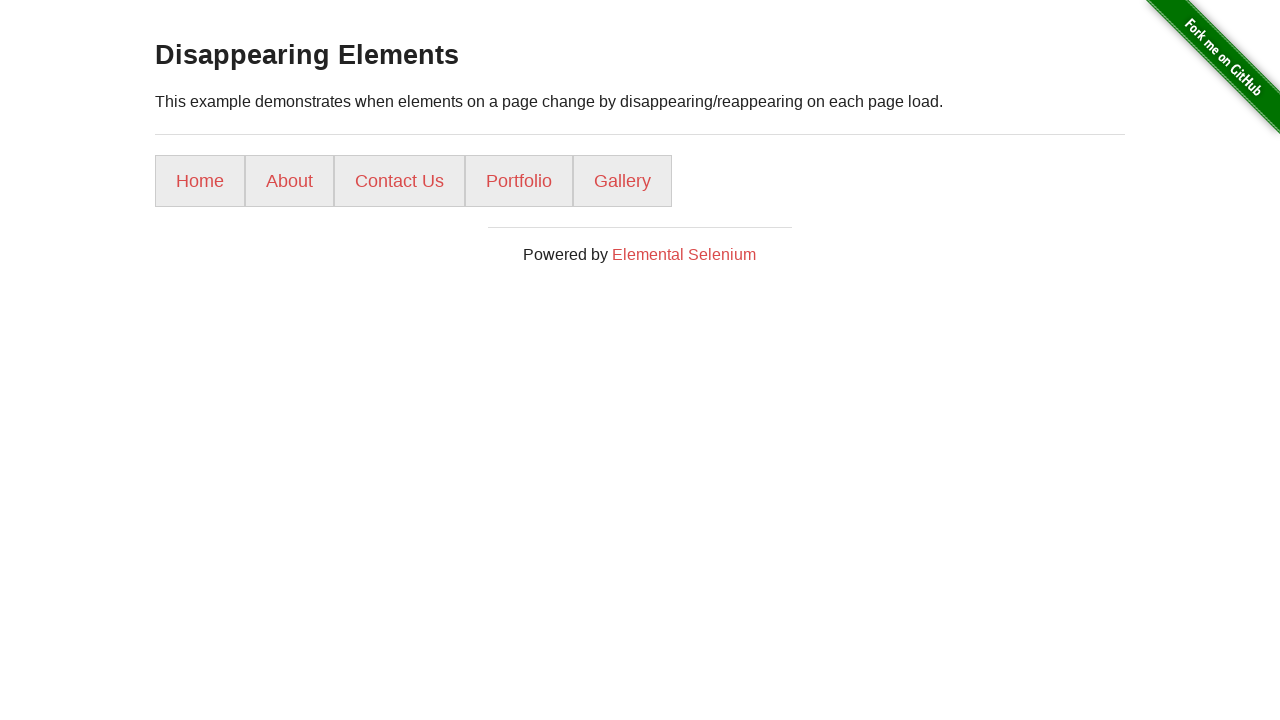

Clicked the 5th menu item at (622, 181) on xpath=//*[@id="content"]/div/ul/li[5]/a
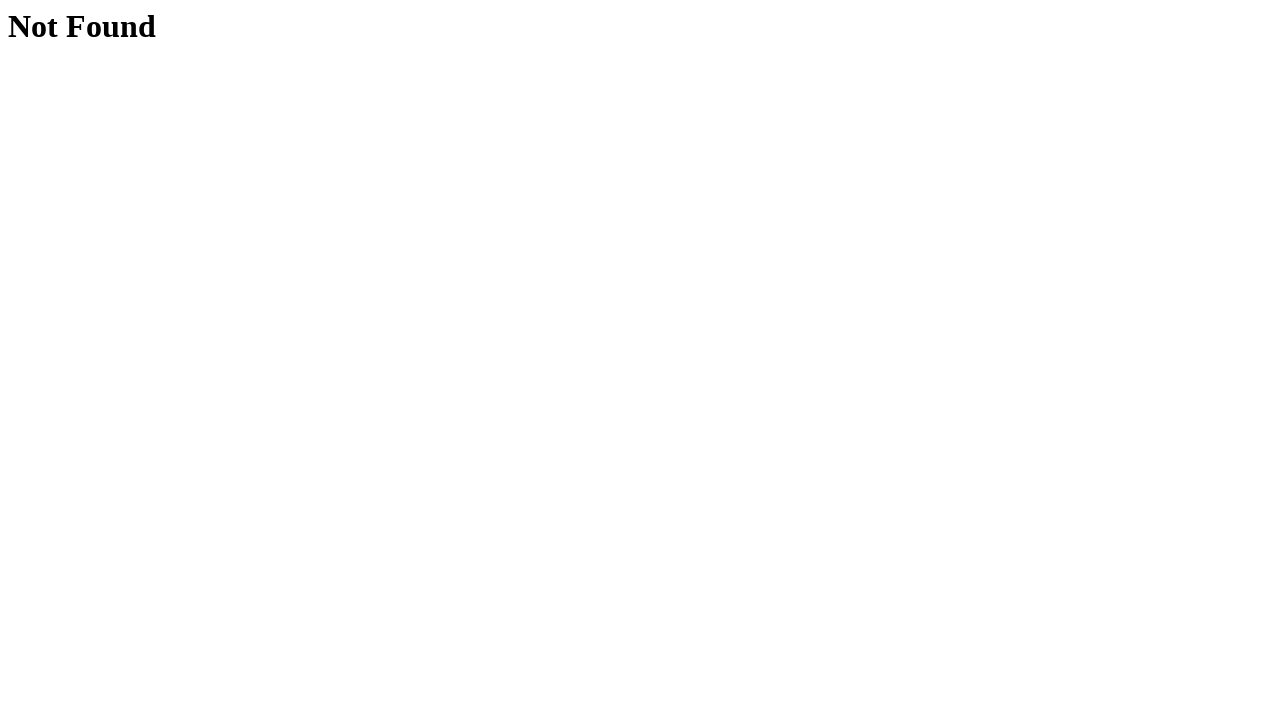

Not Found page loaded with h1 heading visible
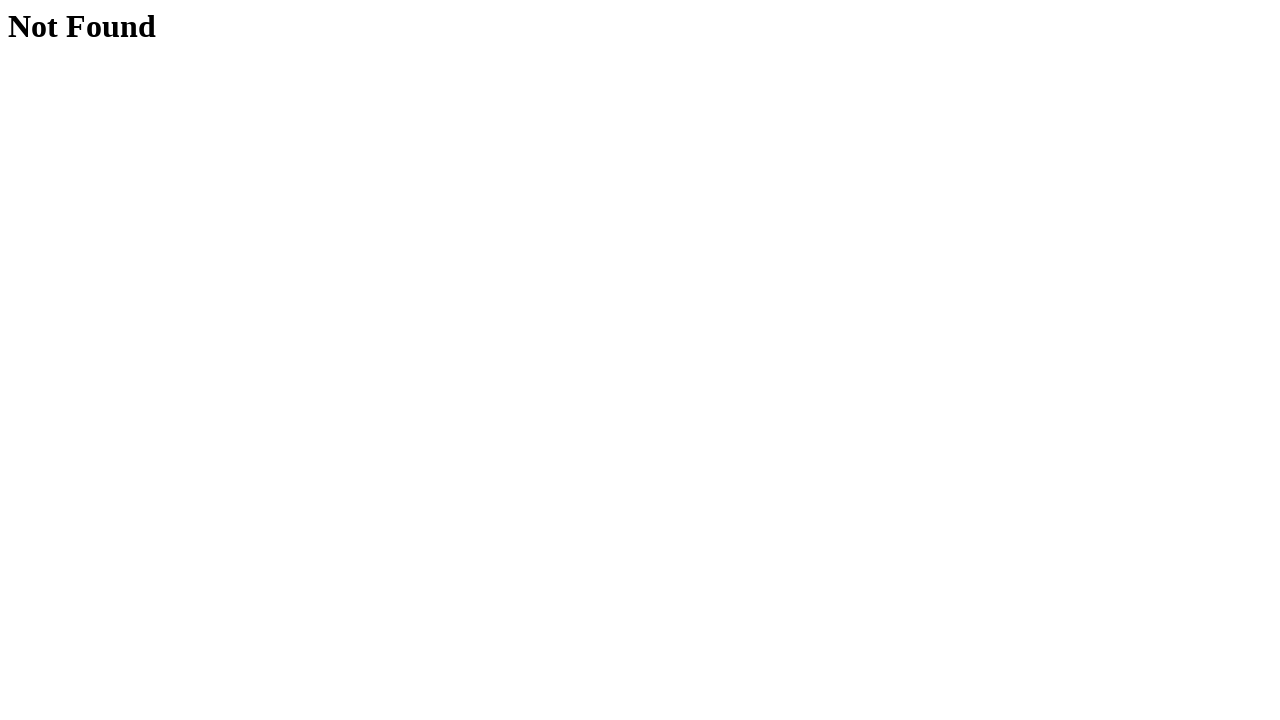

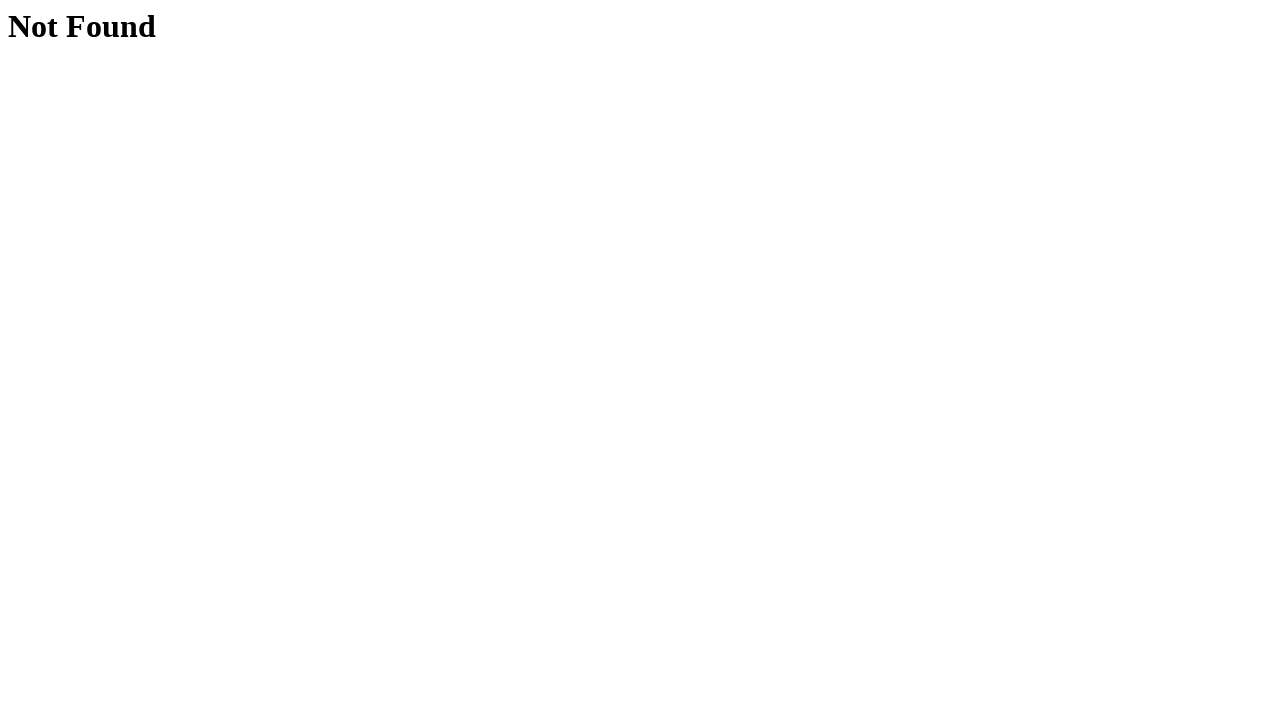